Navigates to Adactin Hotel App website, retrieves page information, and clicks on the Google Play store link to open a new window

Starting URL: https://adactinhotelapp.com/

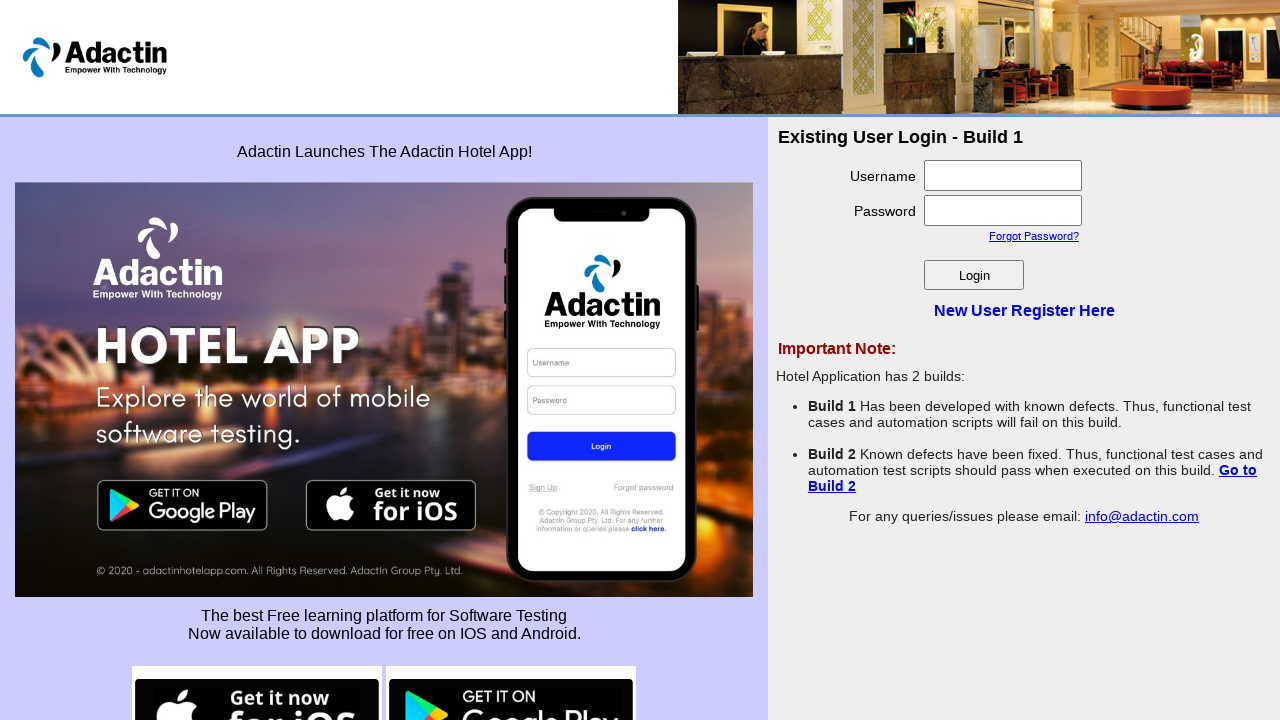

Clicked on Google Play store link at (511, 670) on xpath=//img[contains(@src,'google-play')]
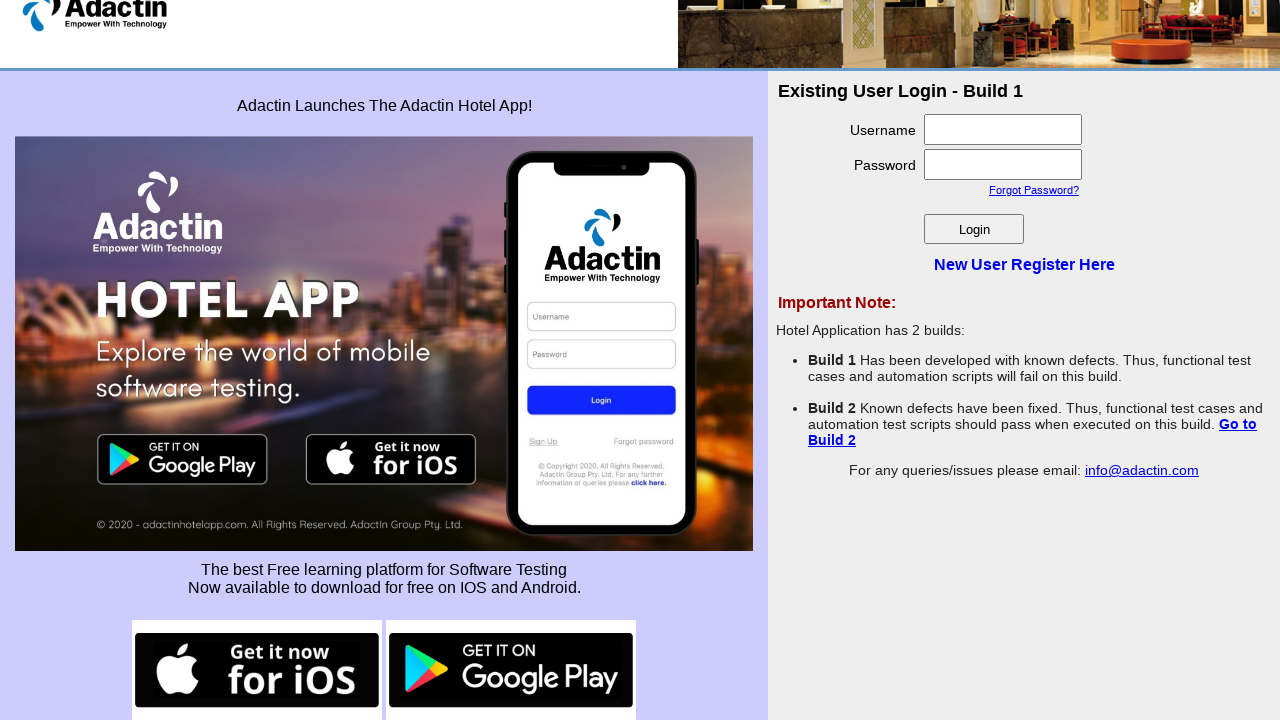

Waited for new page/tab to open
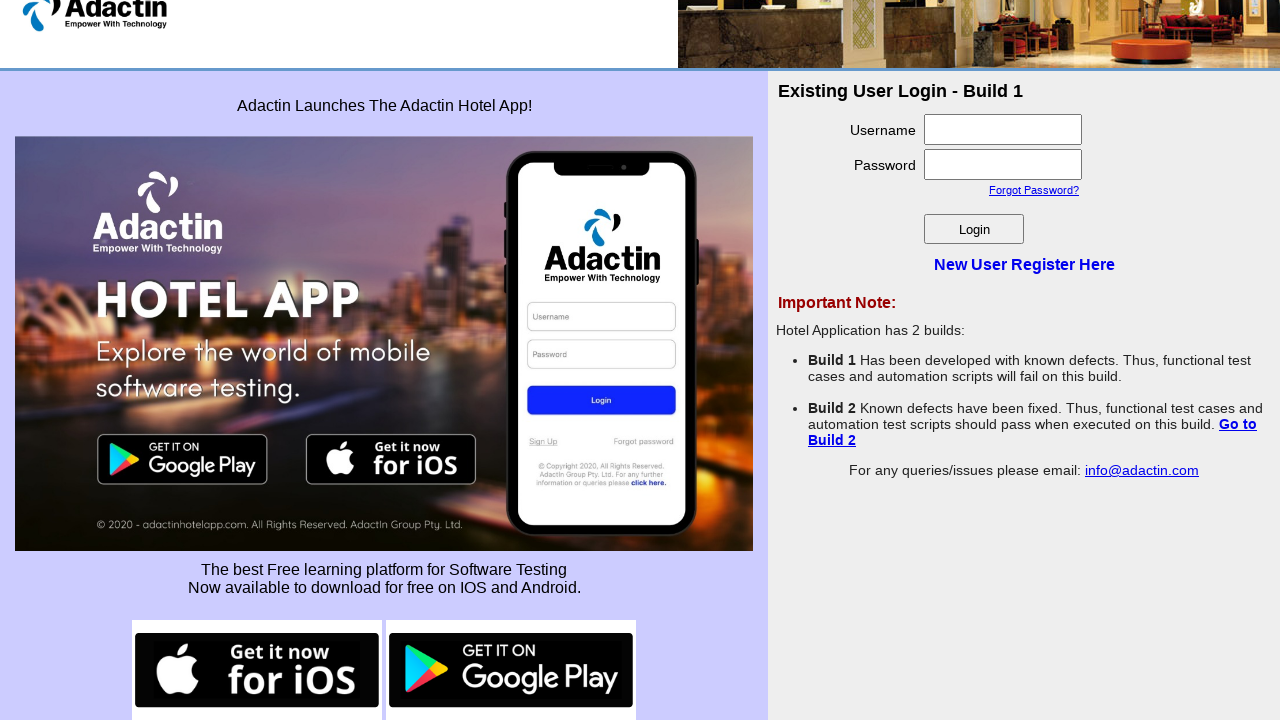

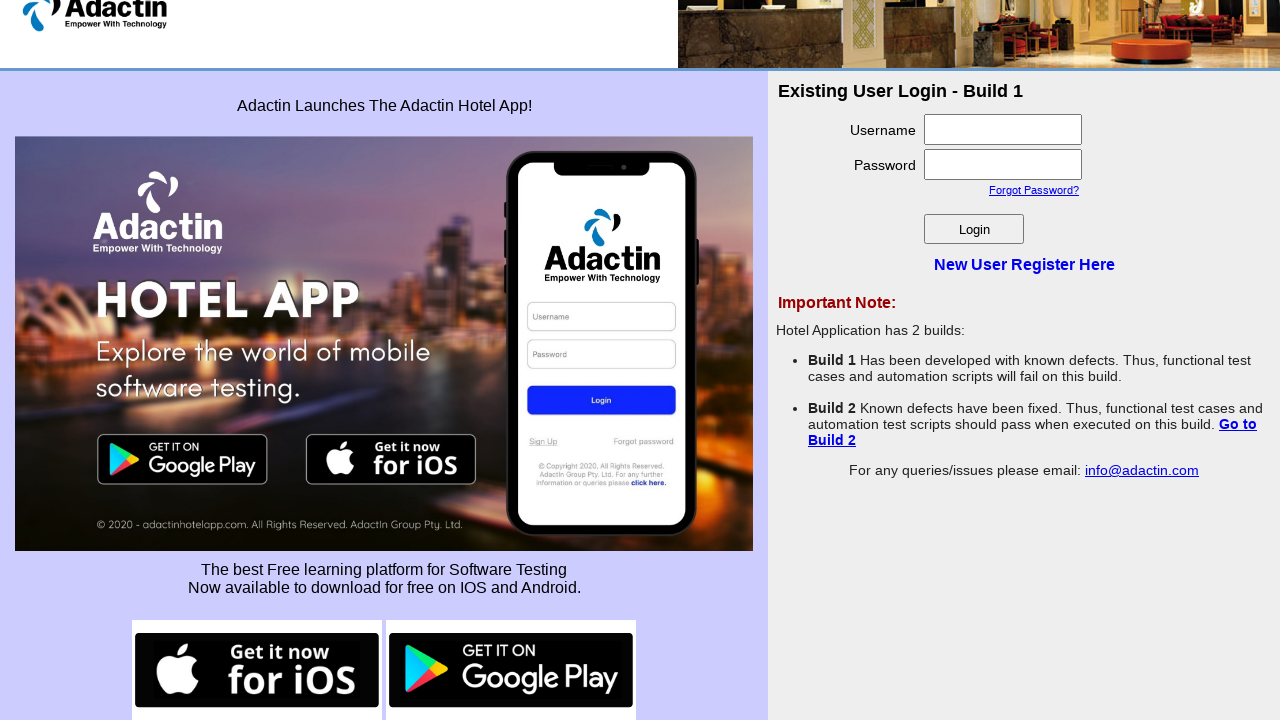